Tests a web form by filling a text input field with text and clicking the submit button, then verifying the success message appears

Starting URL: https://www.selenium.dev/selenium/web/web-form.html

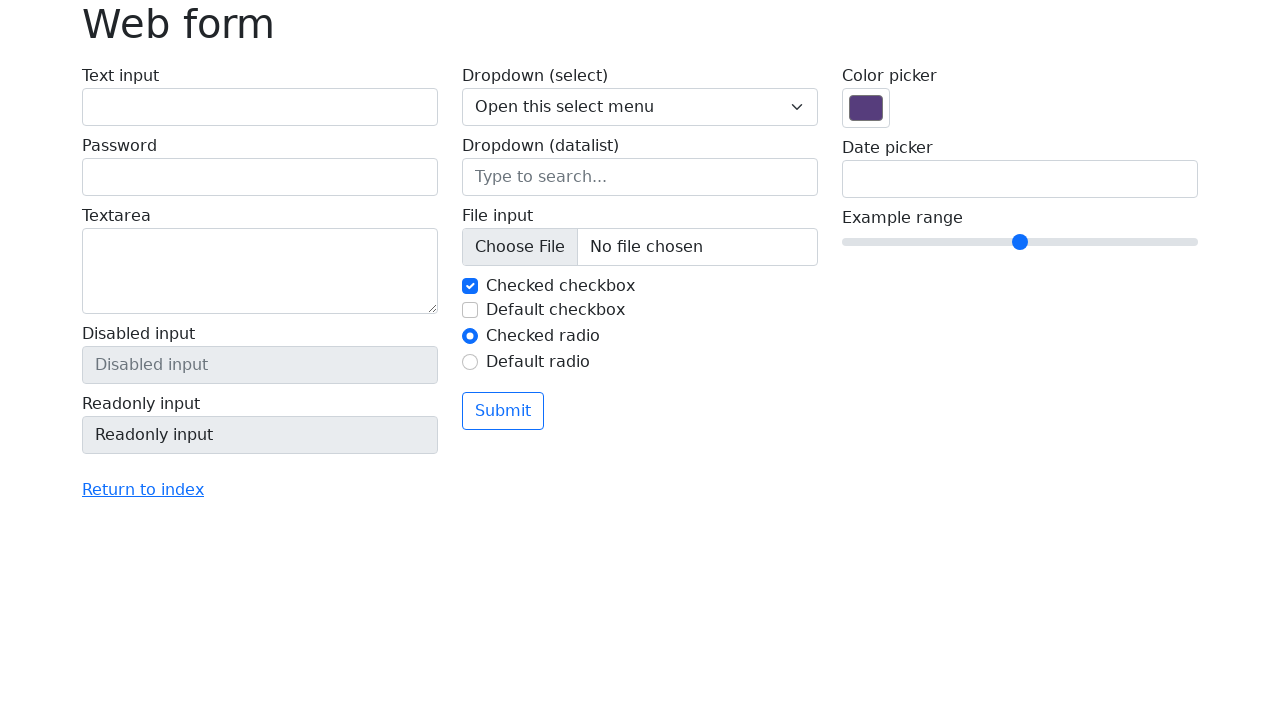

Filled text input field with 'Selenium' on input[name='my-text']
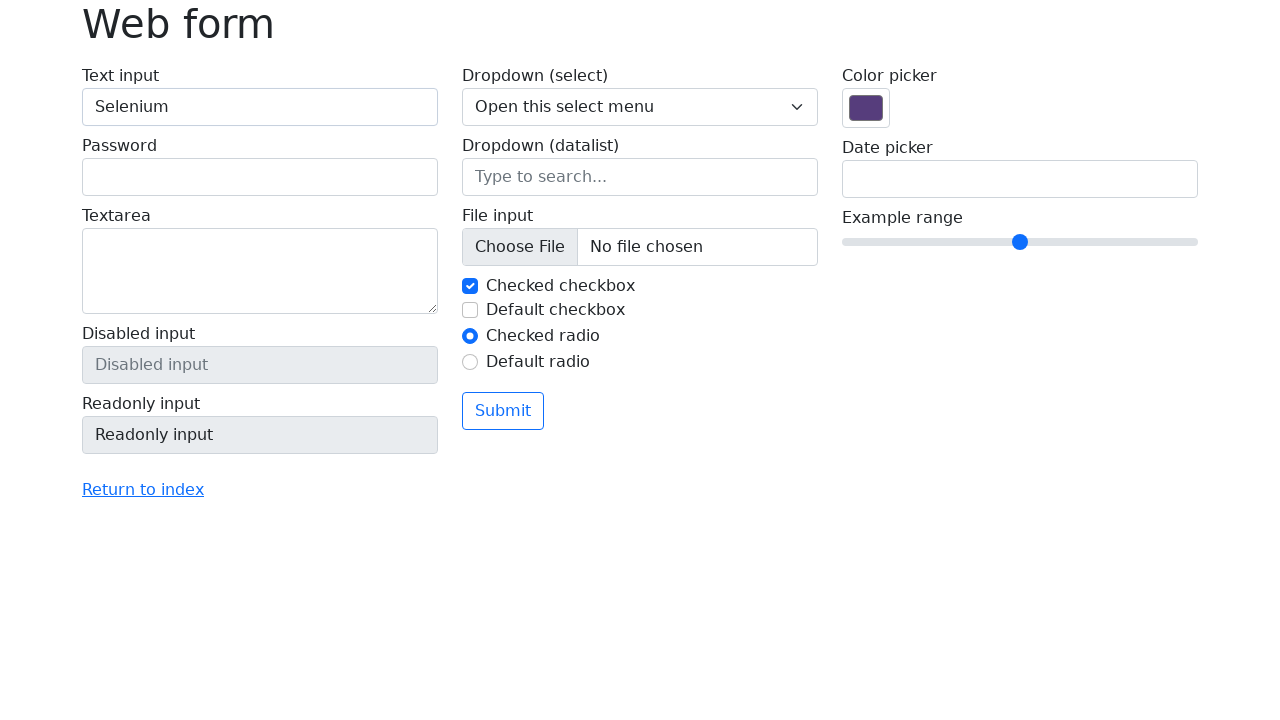

Clicked submit button at (503, 411) on button
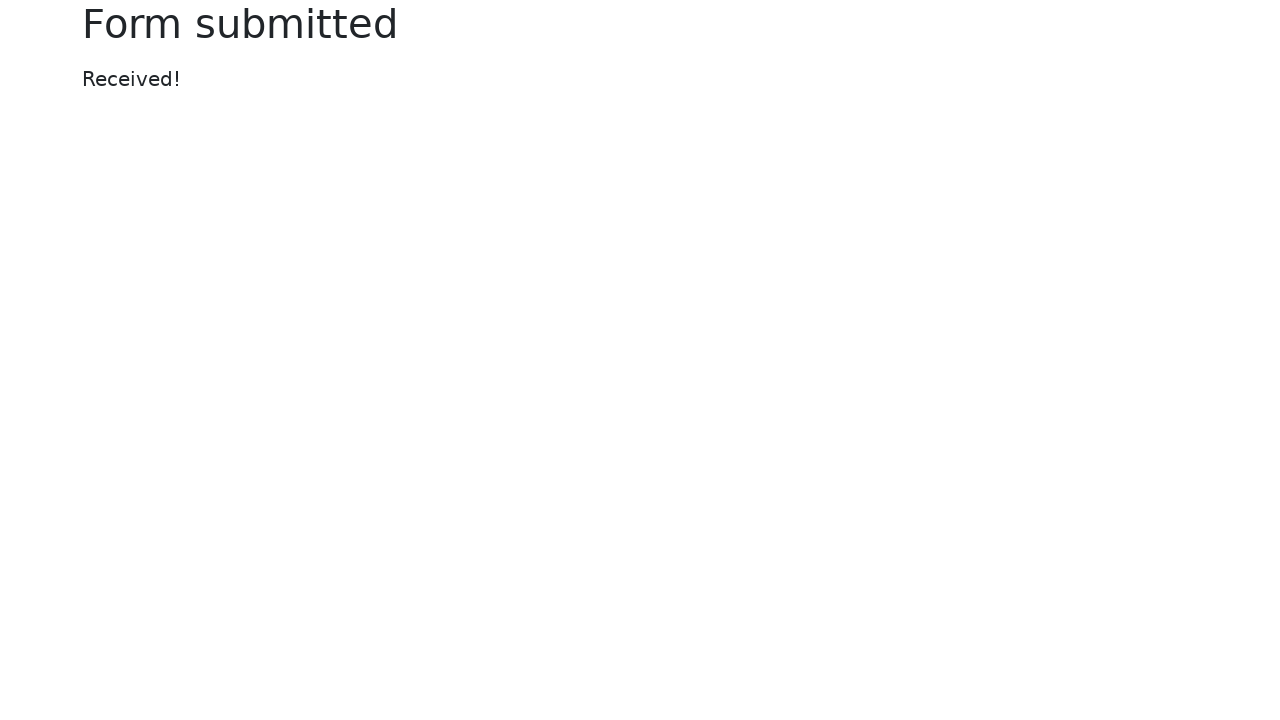

Success message appeared on the page
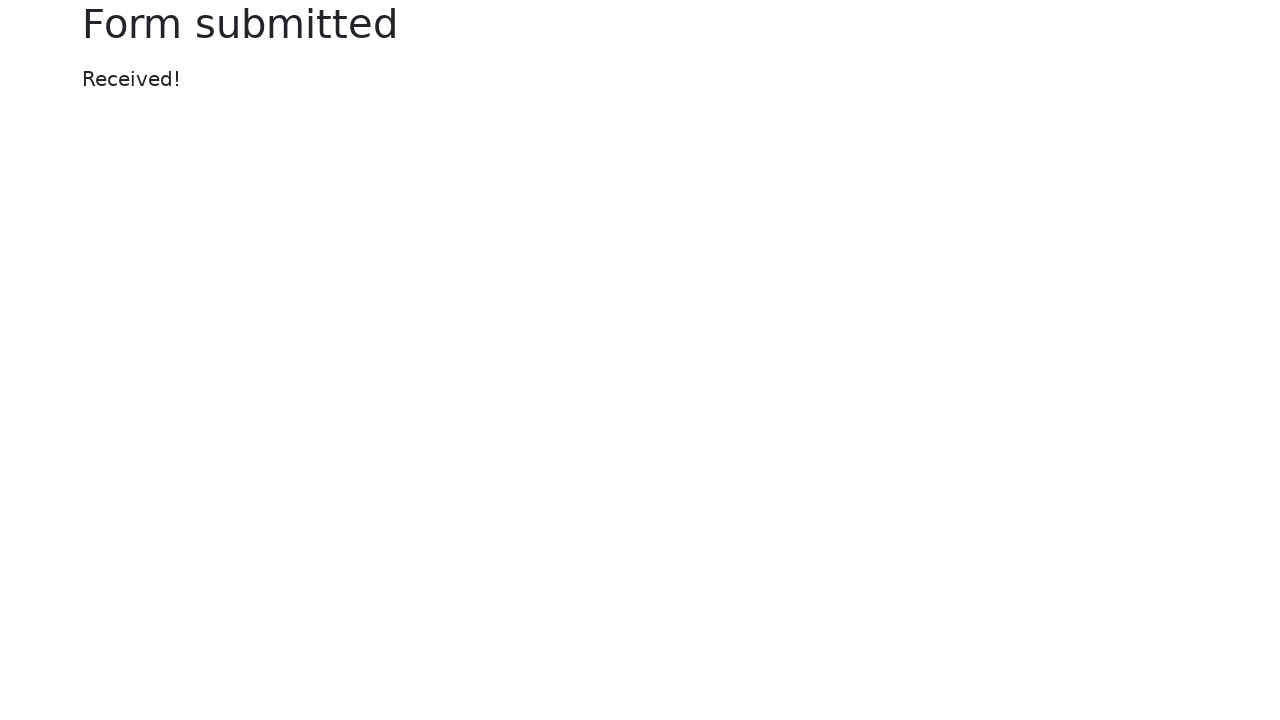

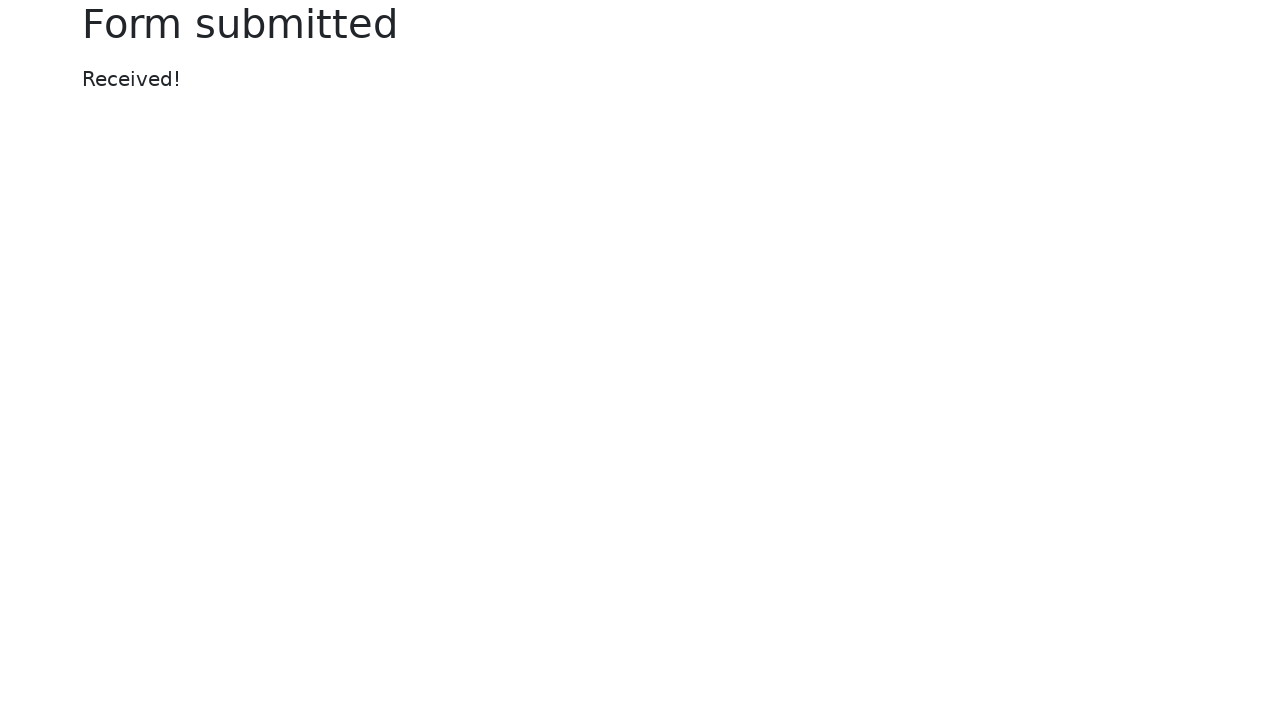